Tests clicking on a navigation link and then navigating back to the demos page

Starting URL: https://www.telerik.com/support/demos

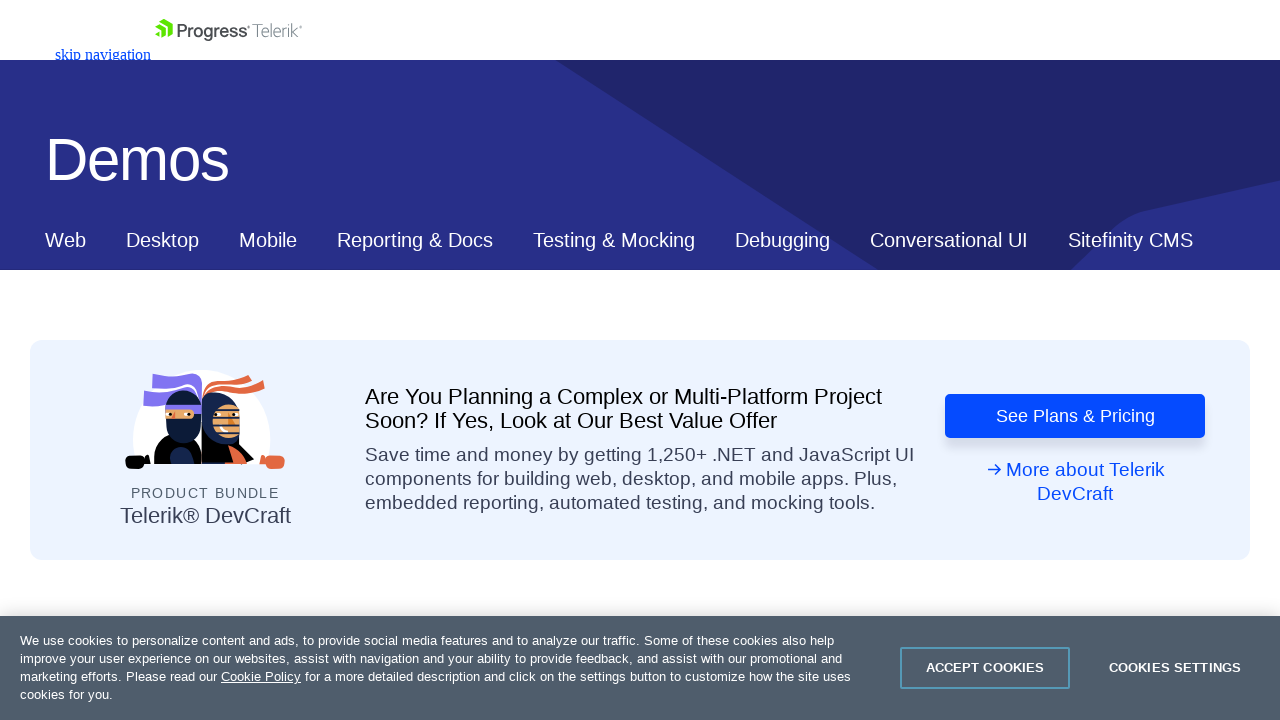

Clicked on navigation logo/link at (103, 52) on nav#js-tlrk-nav section > div > figure > a
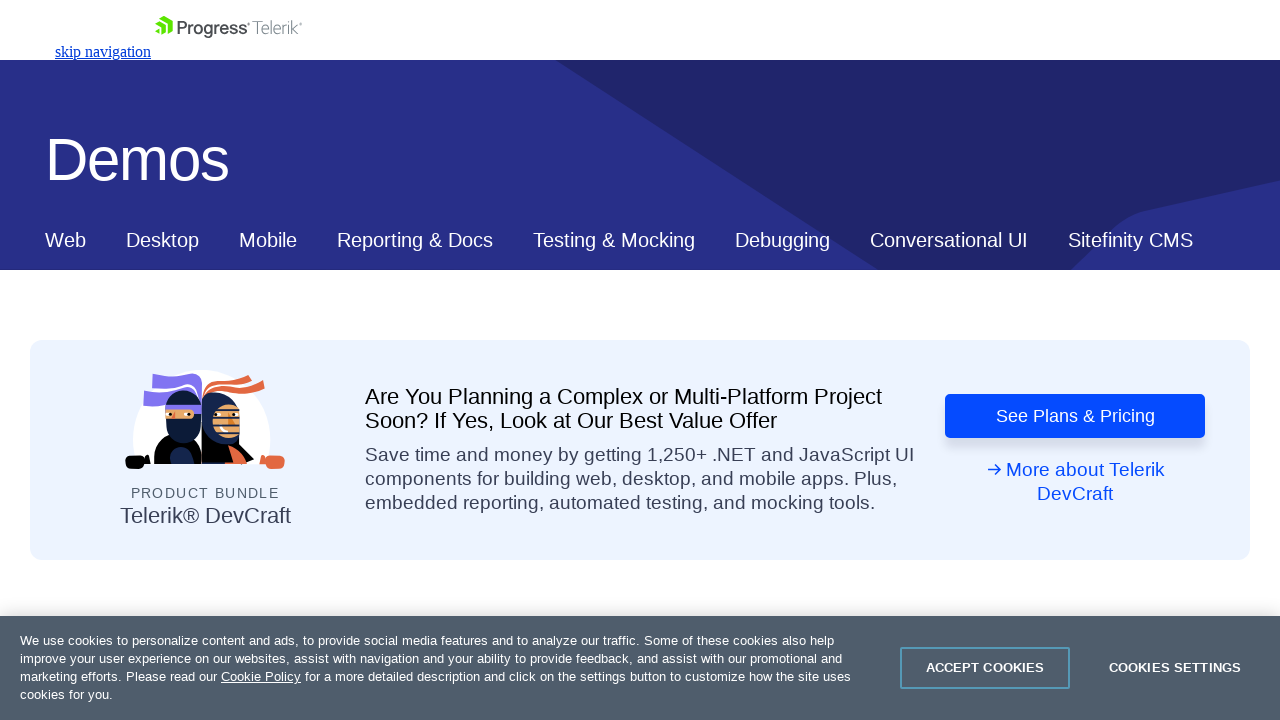

Navigated back to demos page
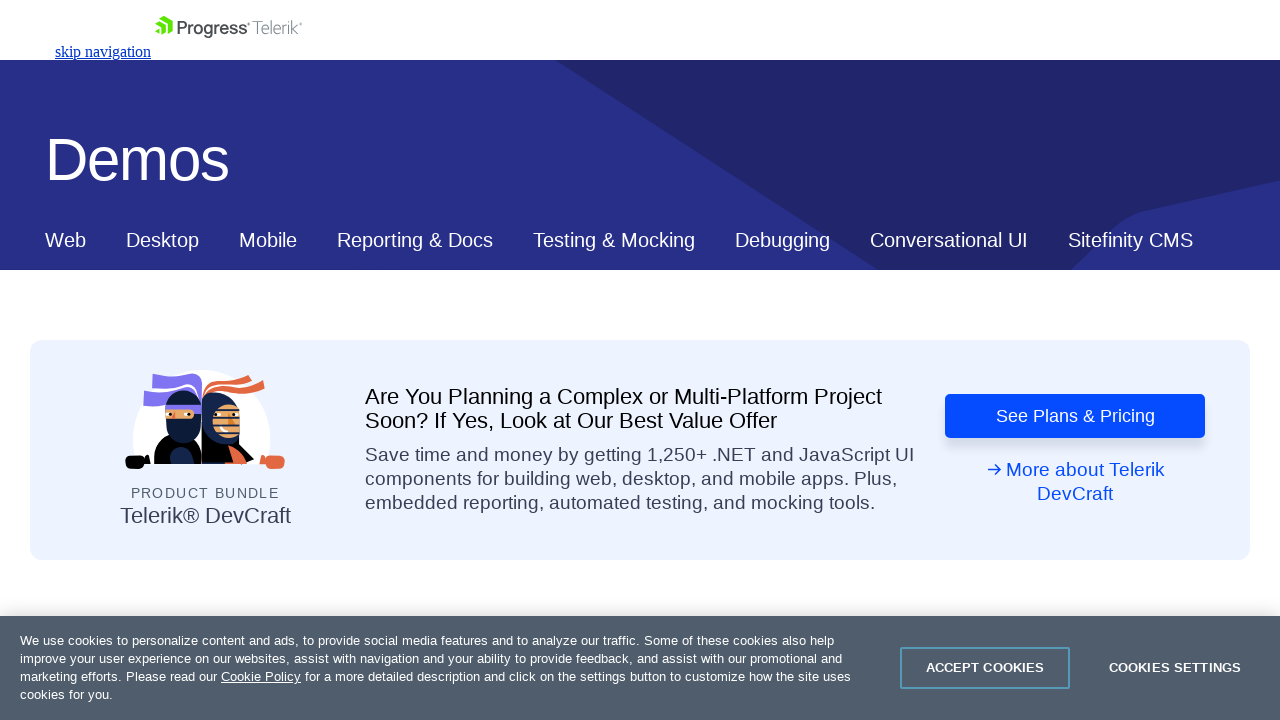

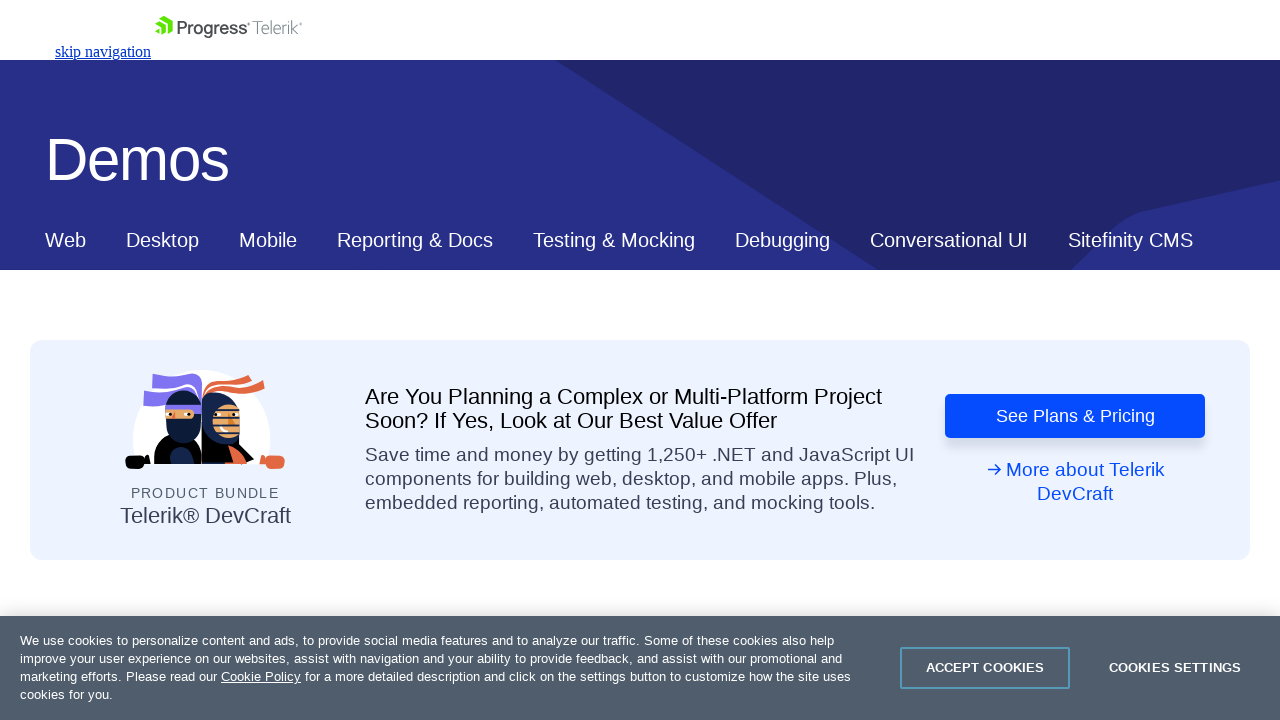